Fills out a text box form on demoqa.com with user name, email, and address fields

Starting URL: https://demoqa.com/text-box

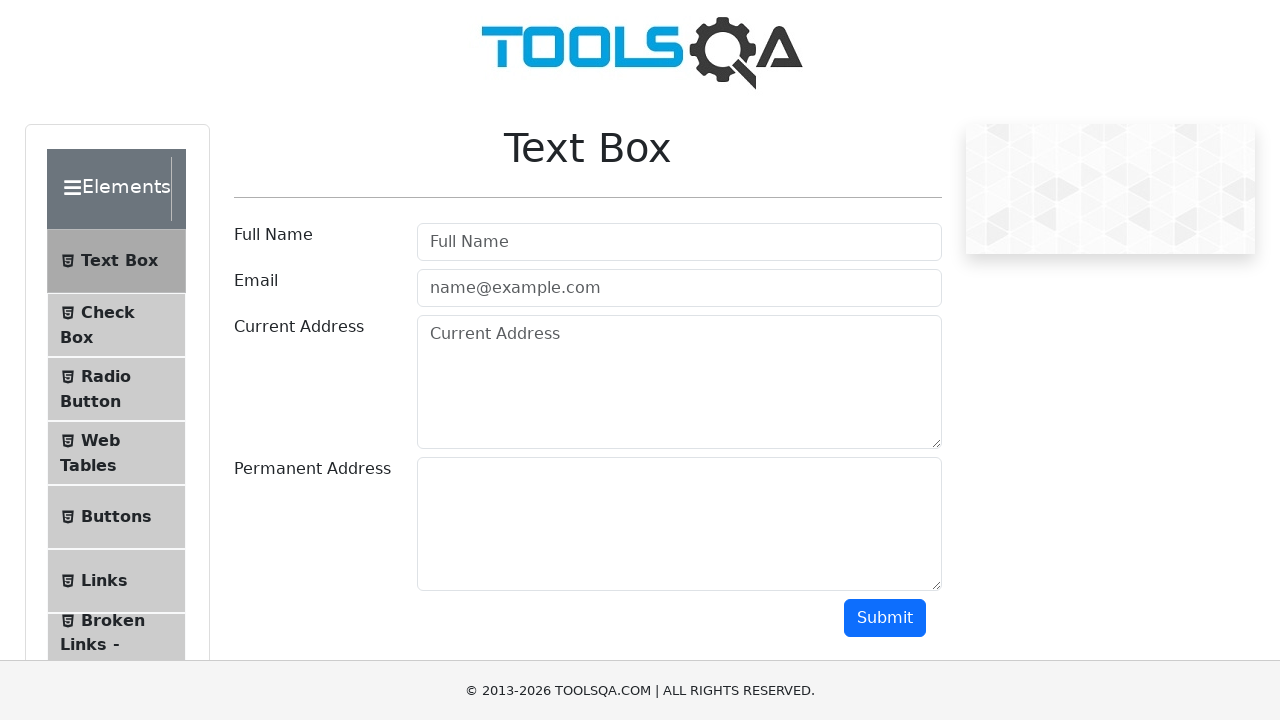

Filled username field with 'Torehan' on #userName
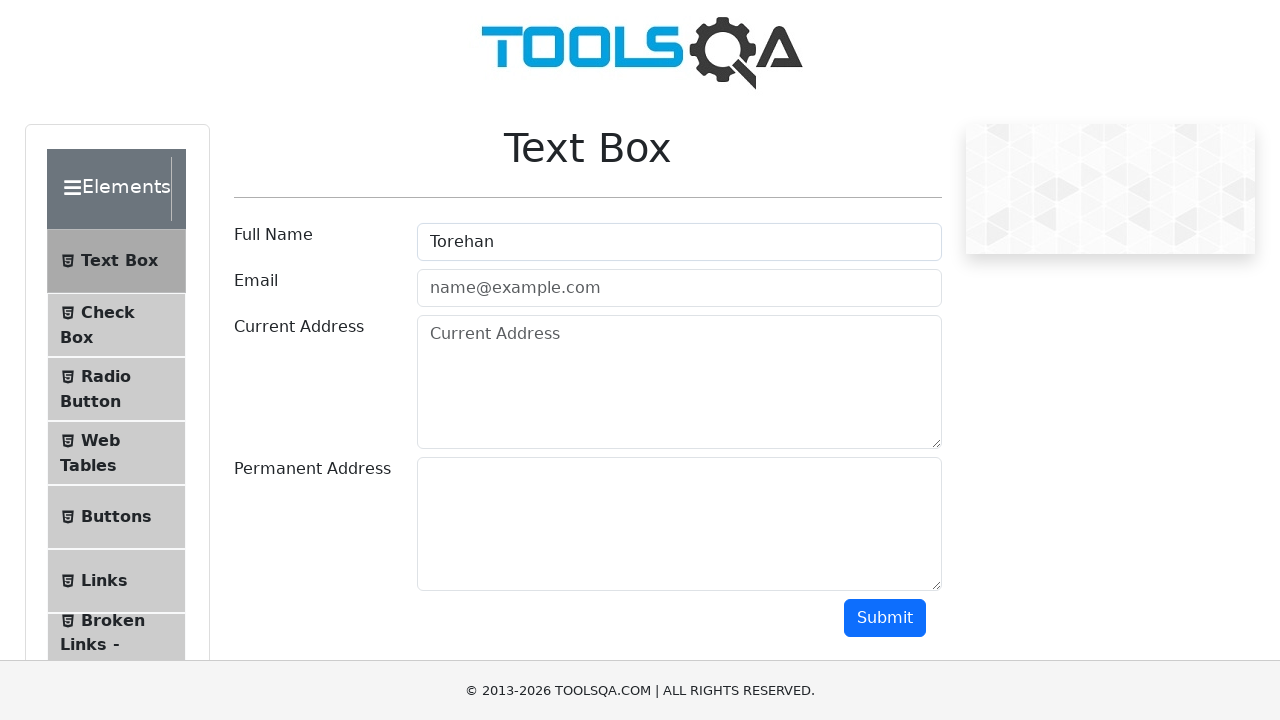

Filled email field with 'torehankahya@gmail.com' on #userEmail
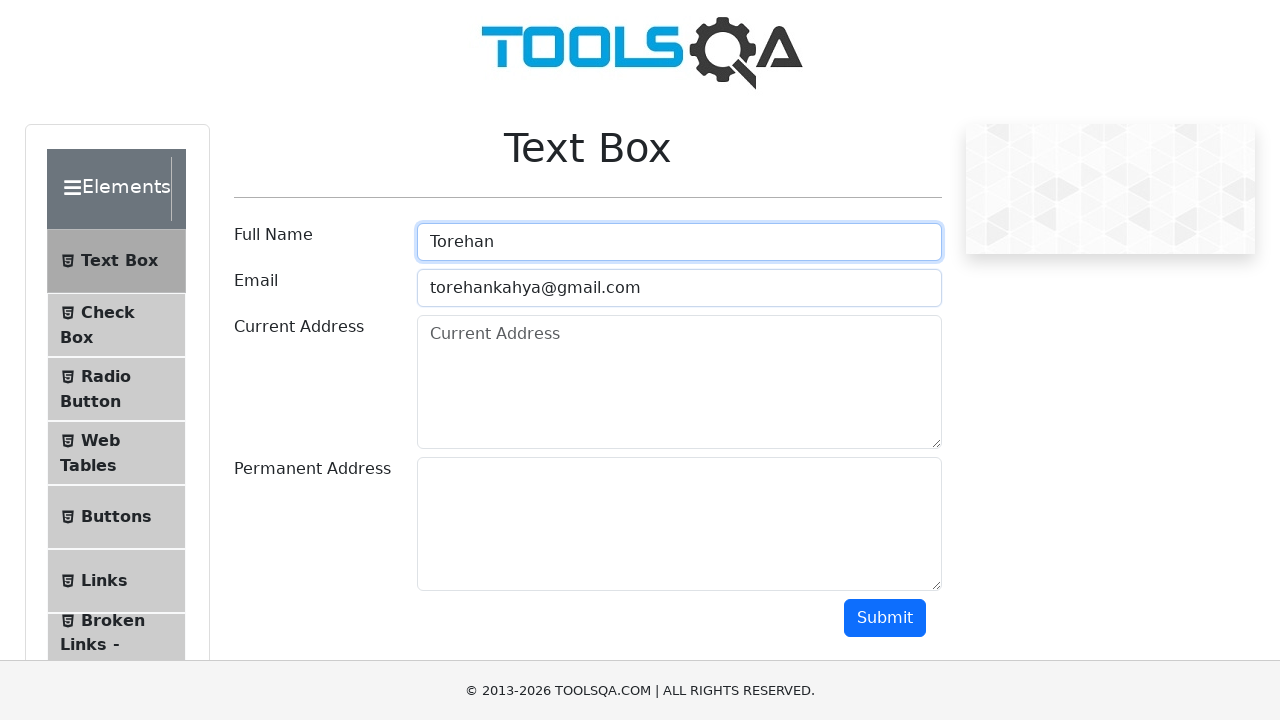

Filled current address field with '603 herzel' on #currentAddress
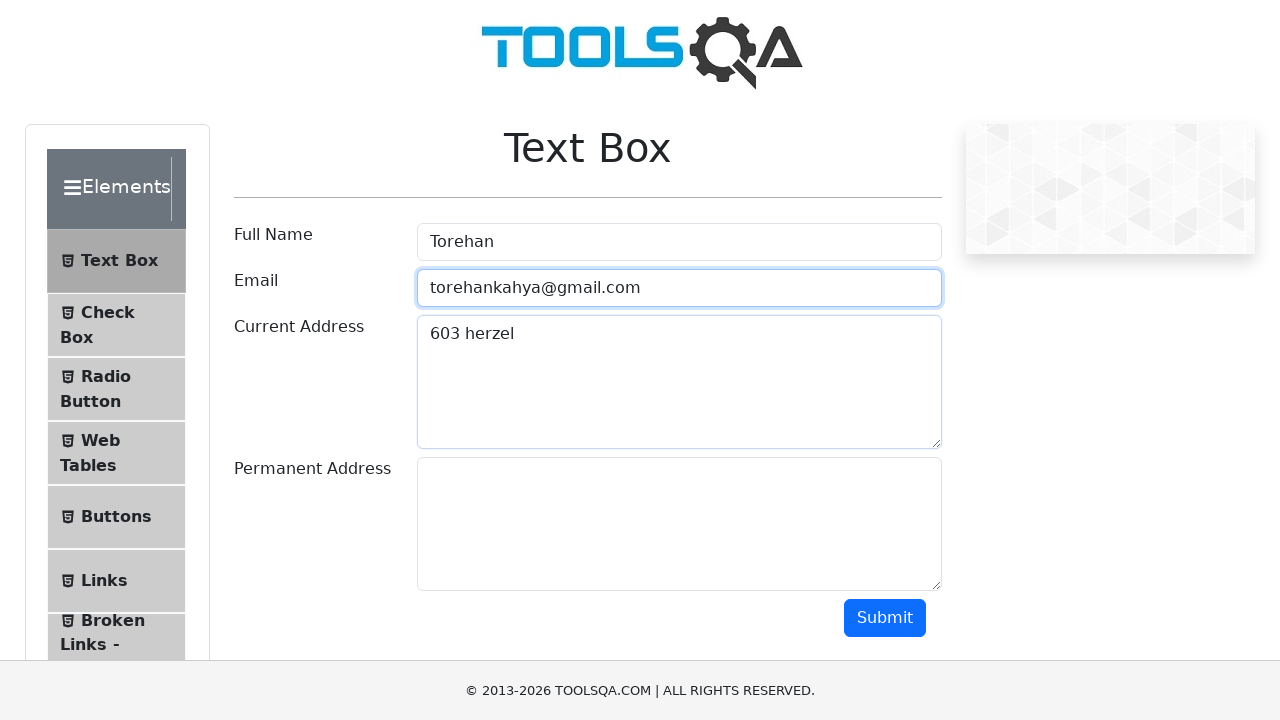

Waited 2 seconds to view completed form
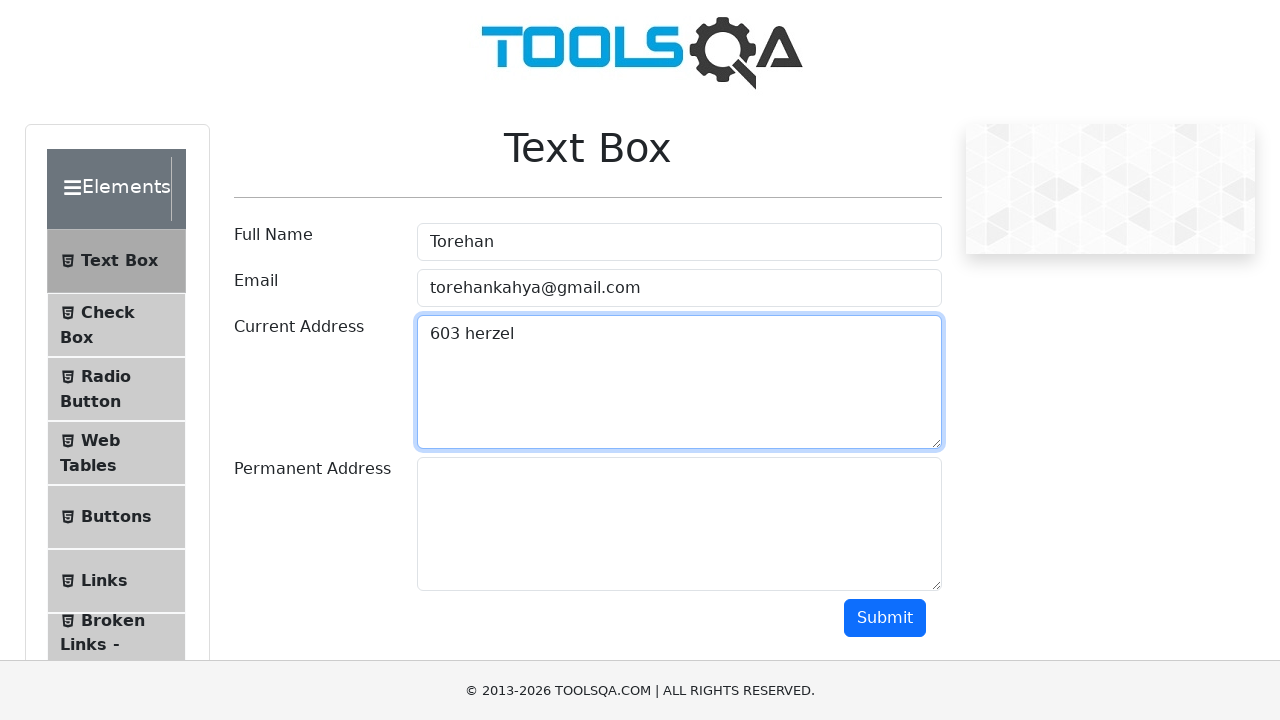

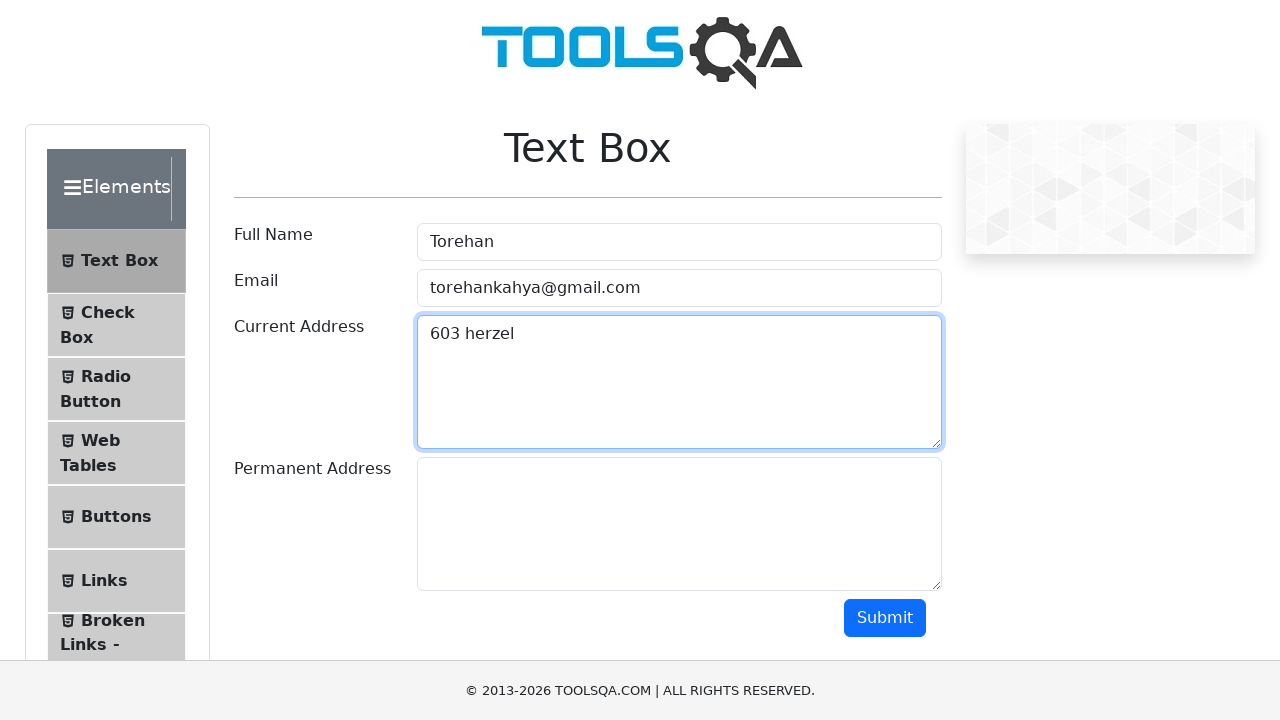